Tests window handling functionality by clicking a button that opens a new window, switching between windows, closing one window, and switching back to the remaining window

Starting URL: https://demo.automationtesting.in/Windows.html

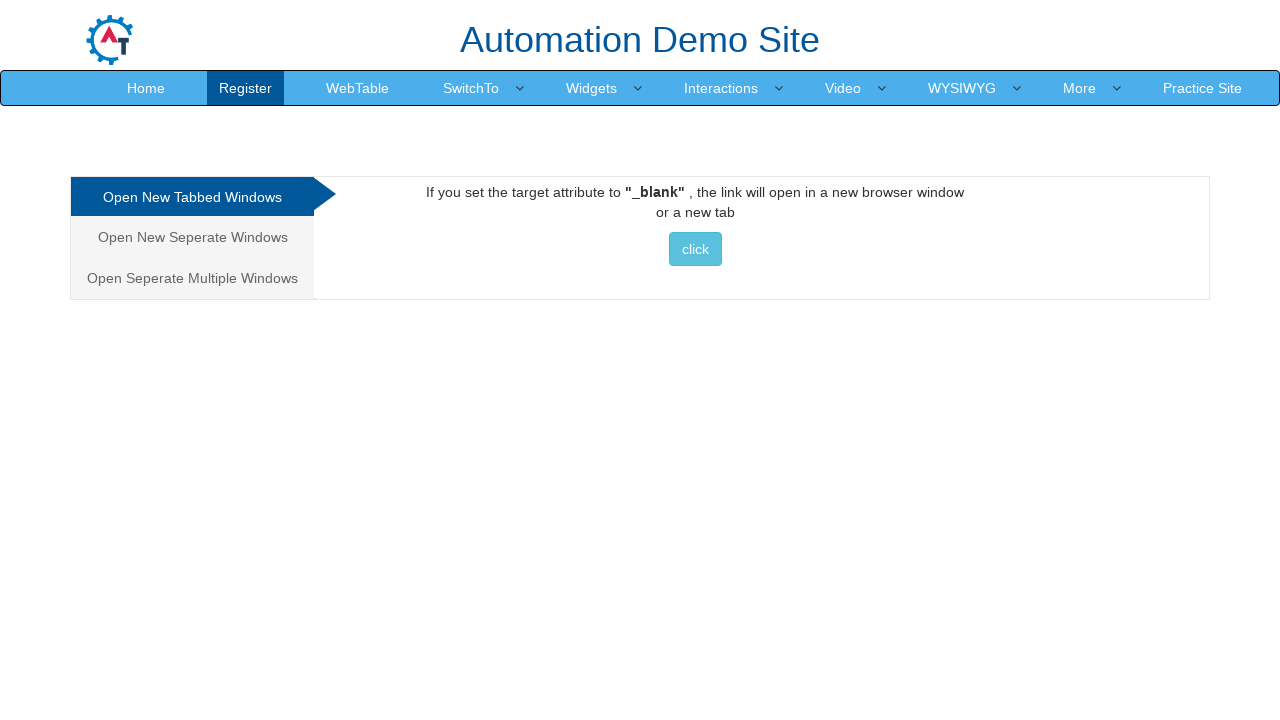

Clicked button to open new window at (695, 249) on xpath=//button[contains(text(),'click')]
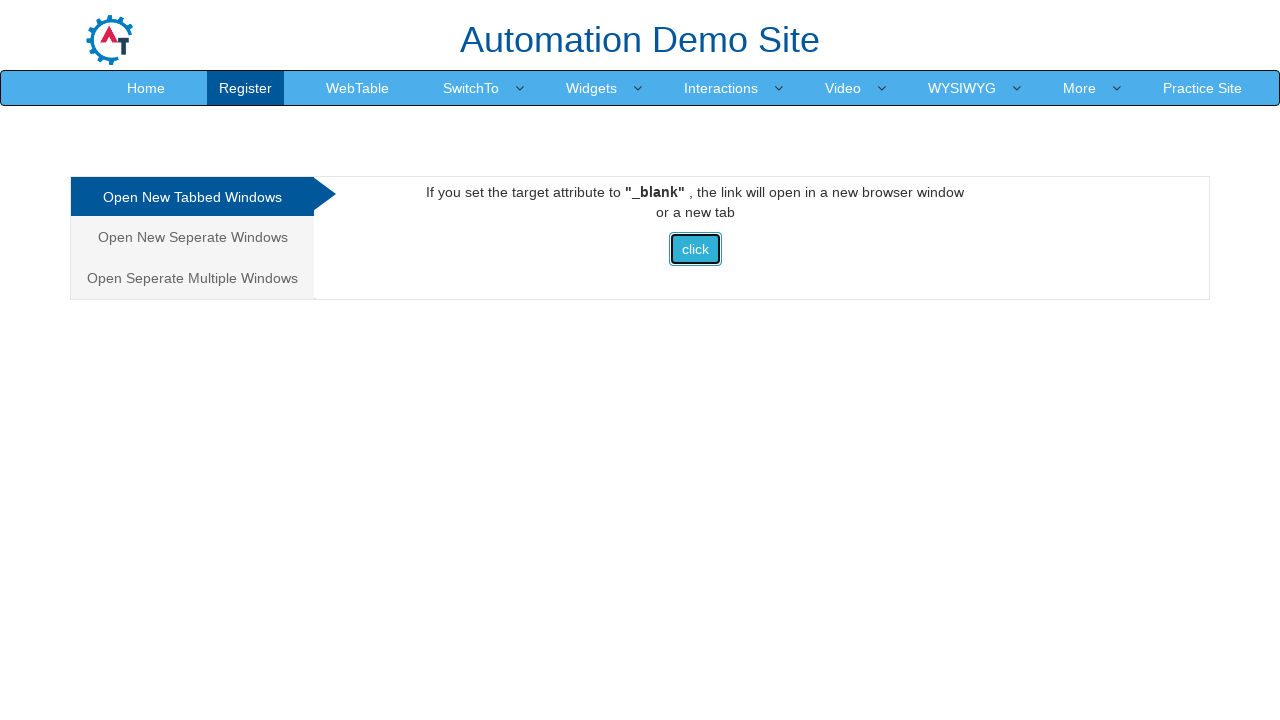

Clicked button that triggers new window opening at (695, 249) on xpath=/html/body/div[1]/div/div/div/div[2]/div[1]/a/button
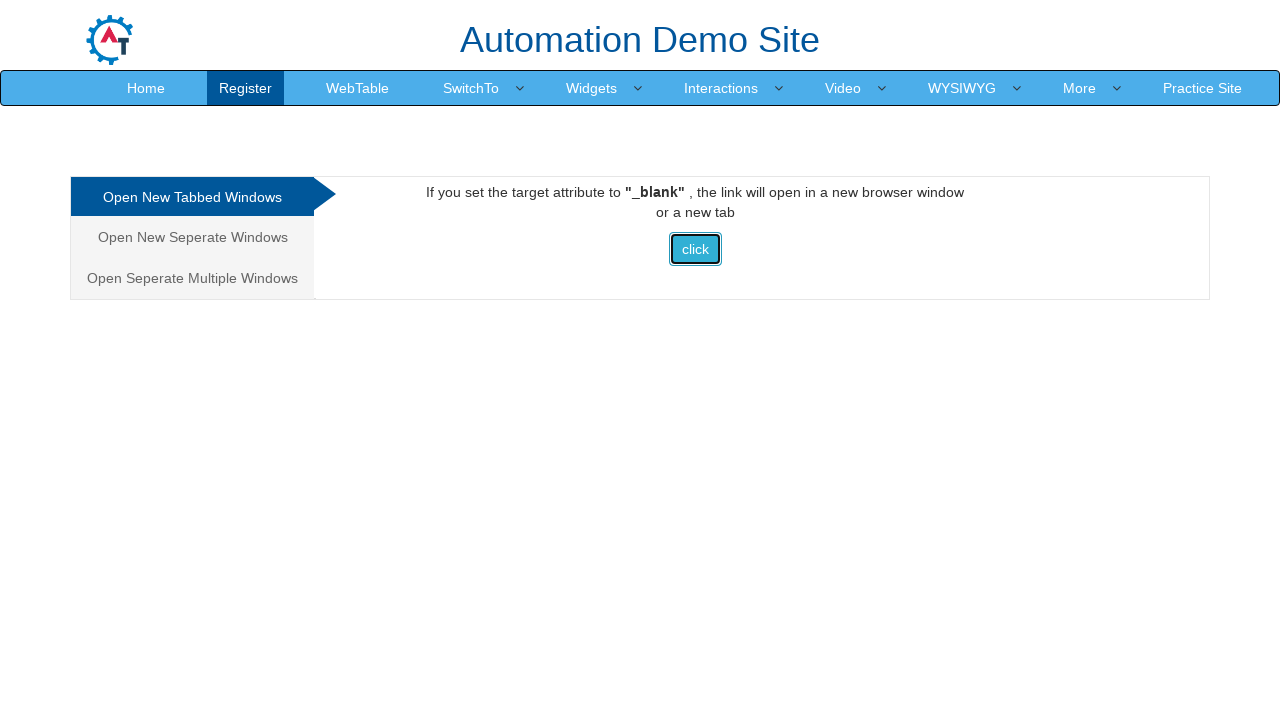

New window opened and captured
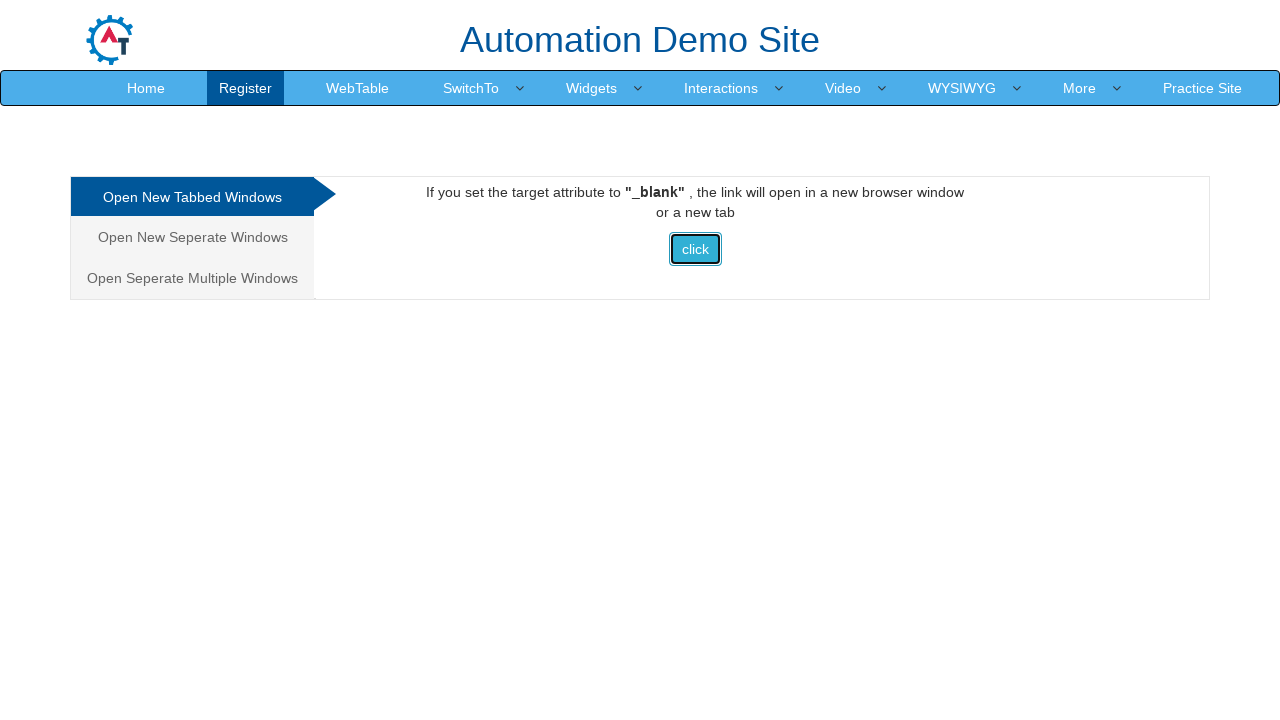

New window finished loading
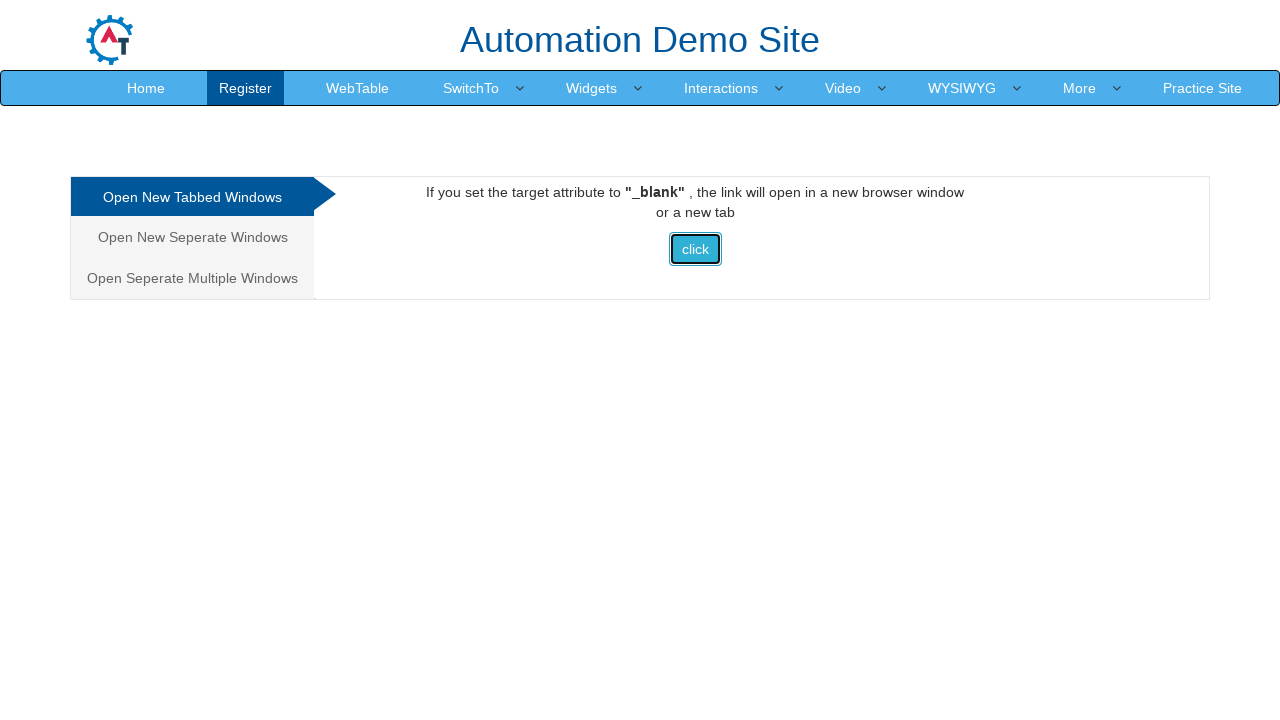

Retrieved all open pages/windows in context
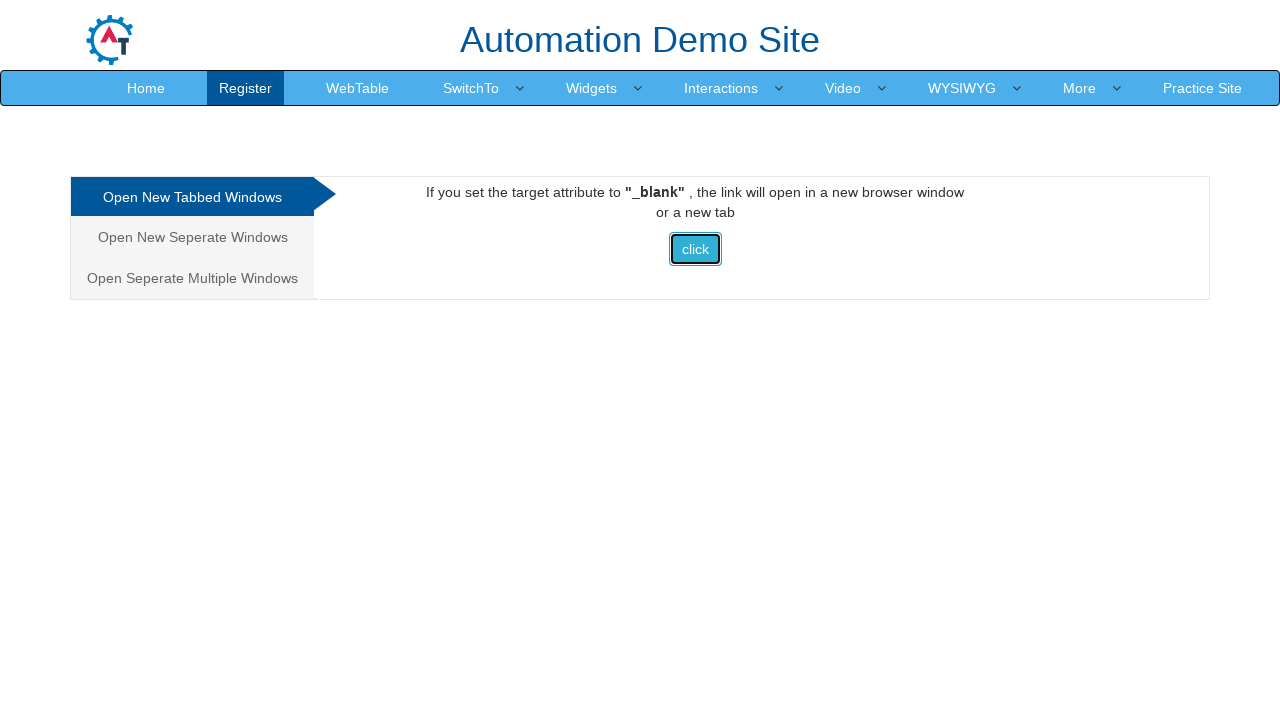

Closed the new window
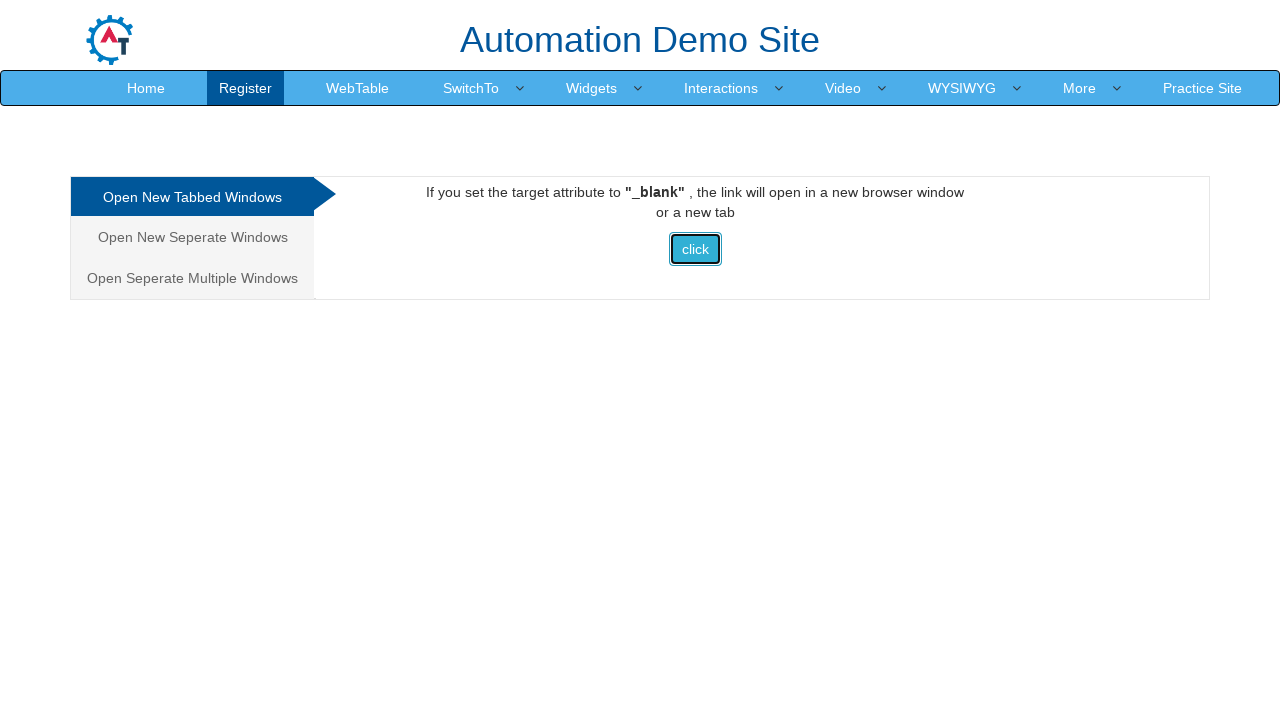

Brought original window to front
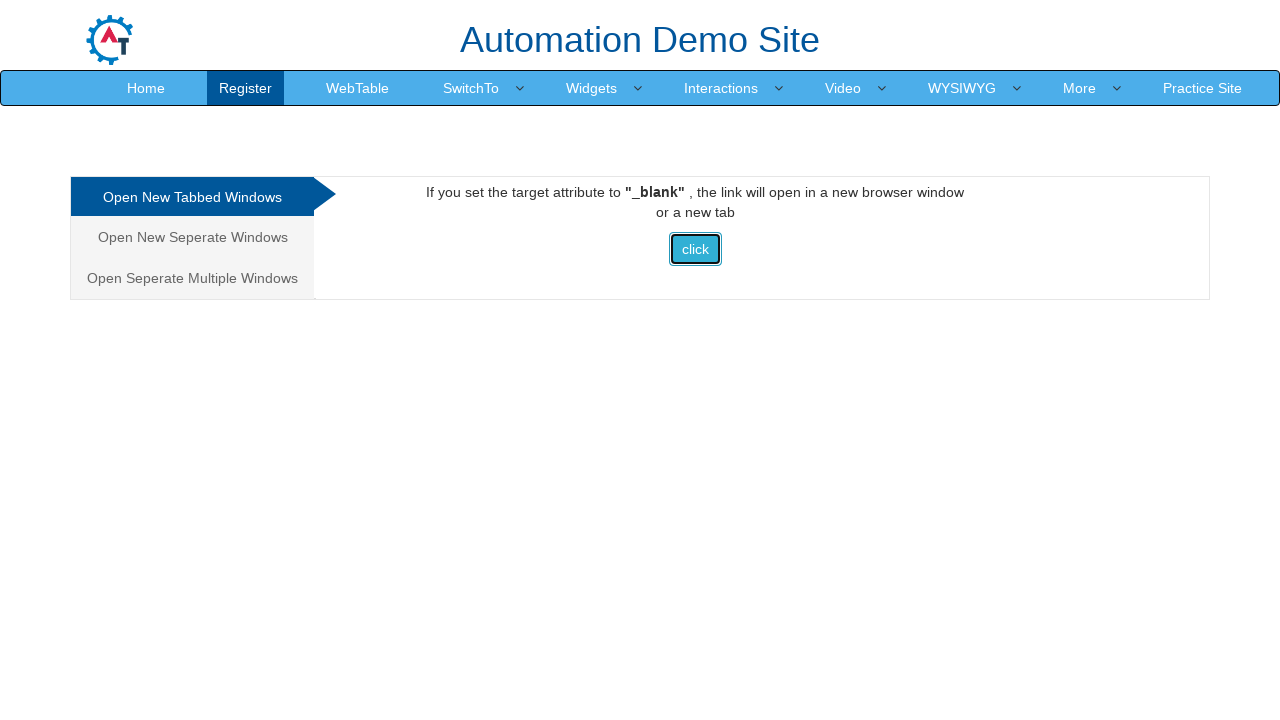

Original window finished loading and is active
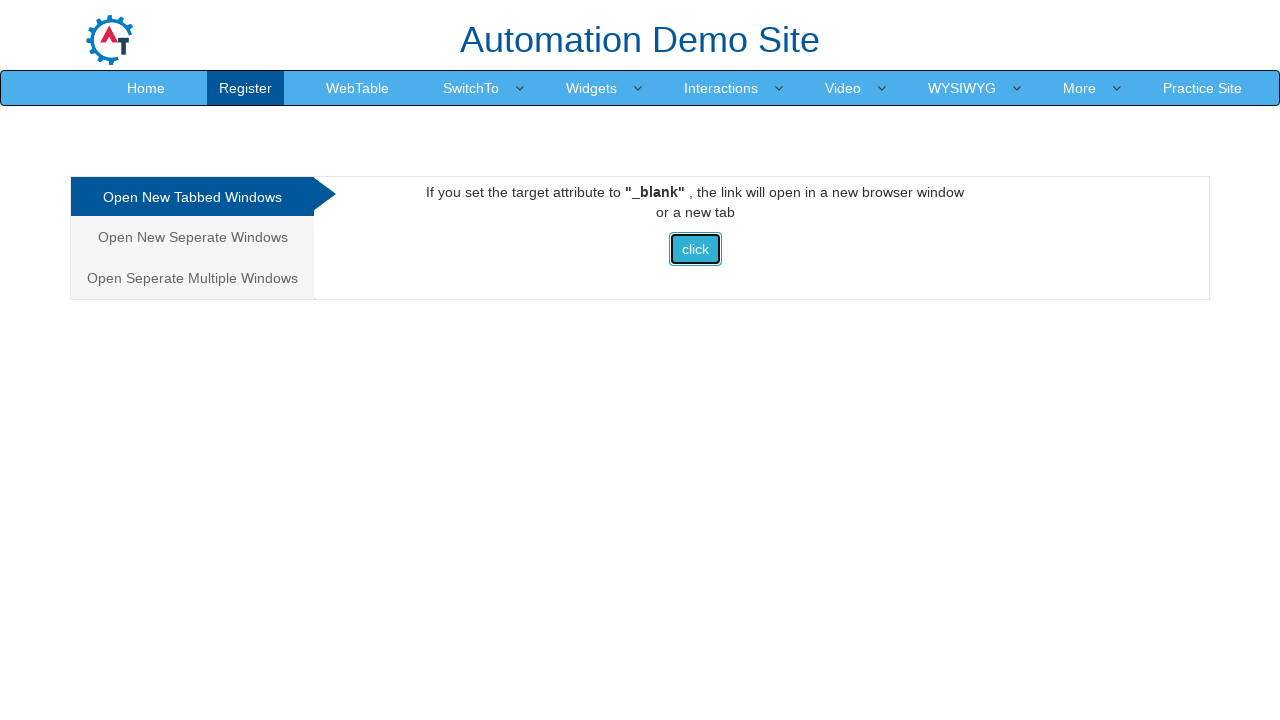

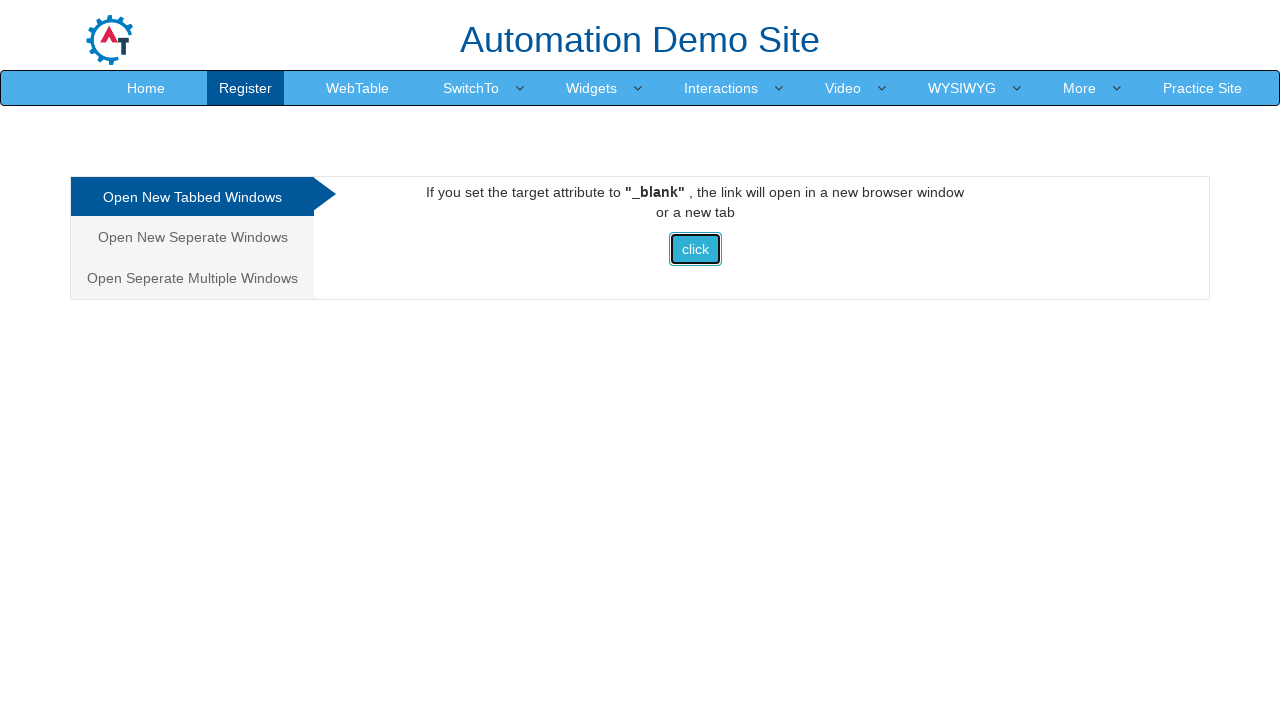